Tests JS Prompt by clicking the prompt button, entering text "hello world", accepting the alert, and verifying the result shows the entered text

Starting URL: https://the-internet.herokuapp.com/javascript_alerts

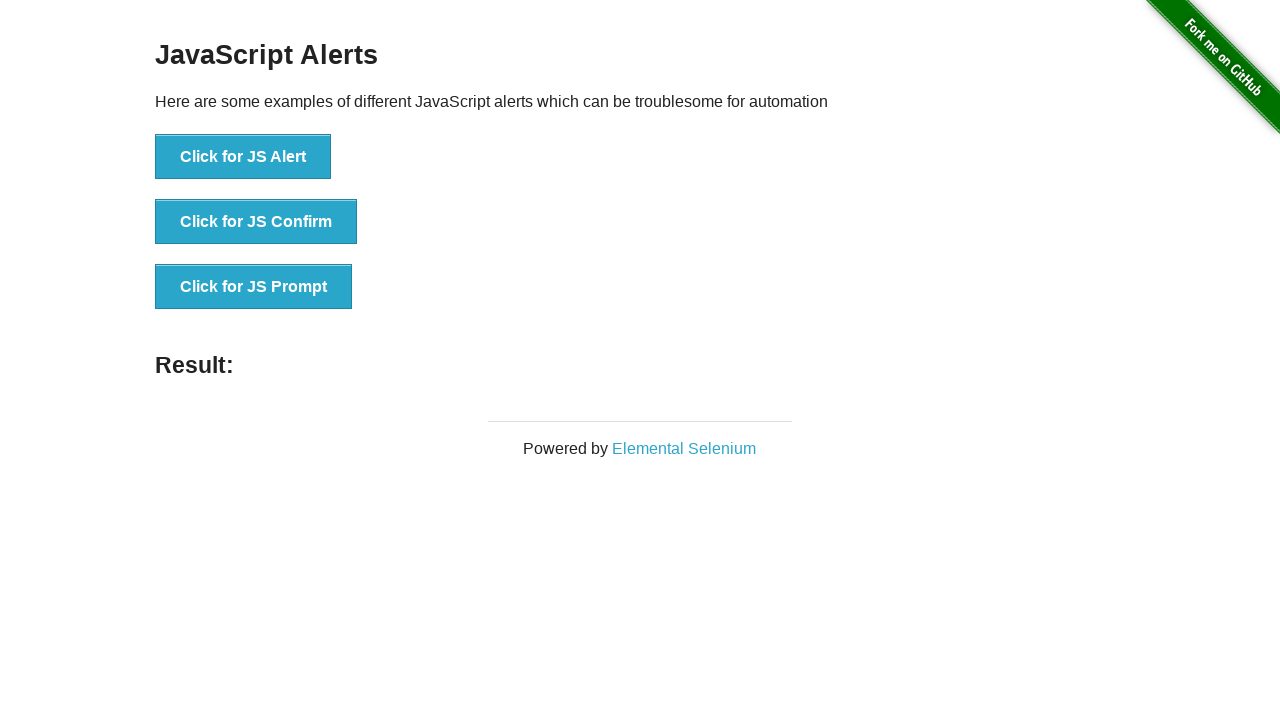

Set up dialog handler to accept prompt with 'hello world'
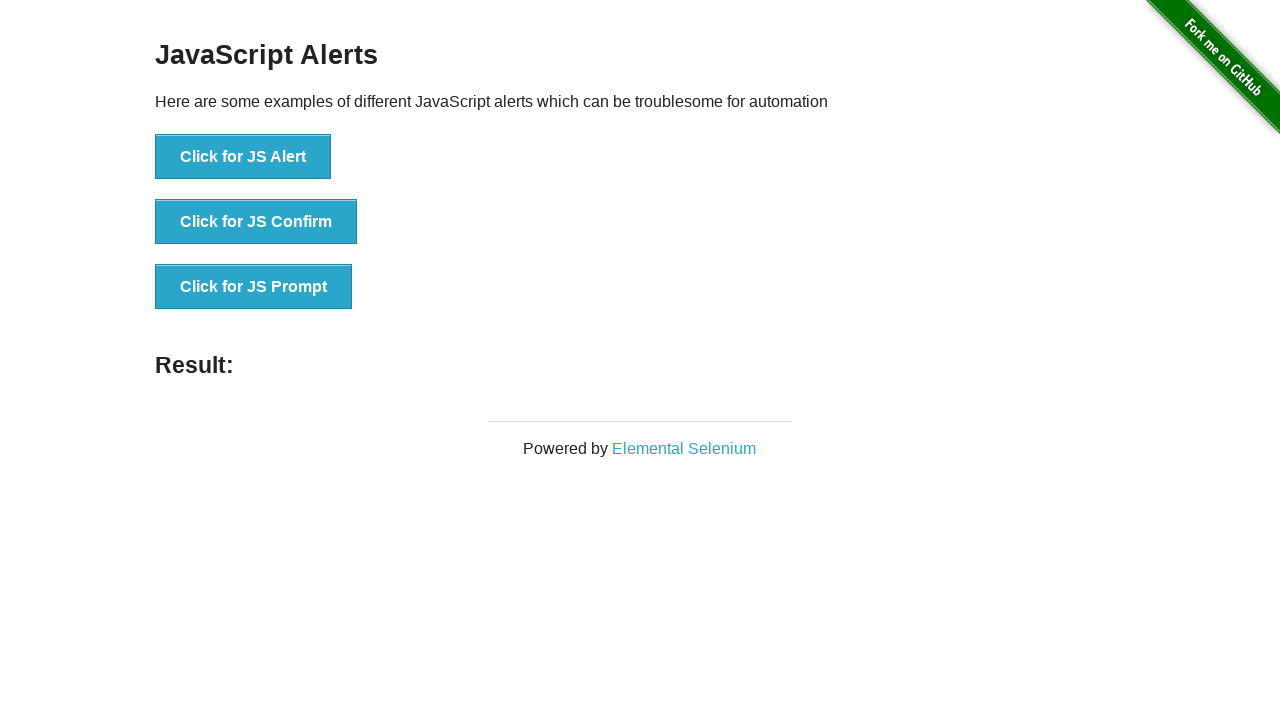

Clicked JS Prompt button at (254, 287) on button[onclick*='jsPrompt']
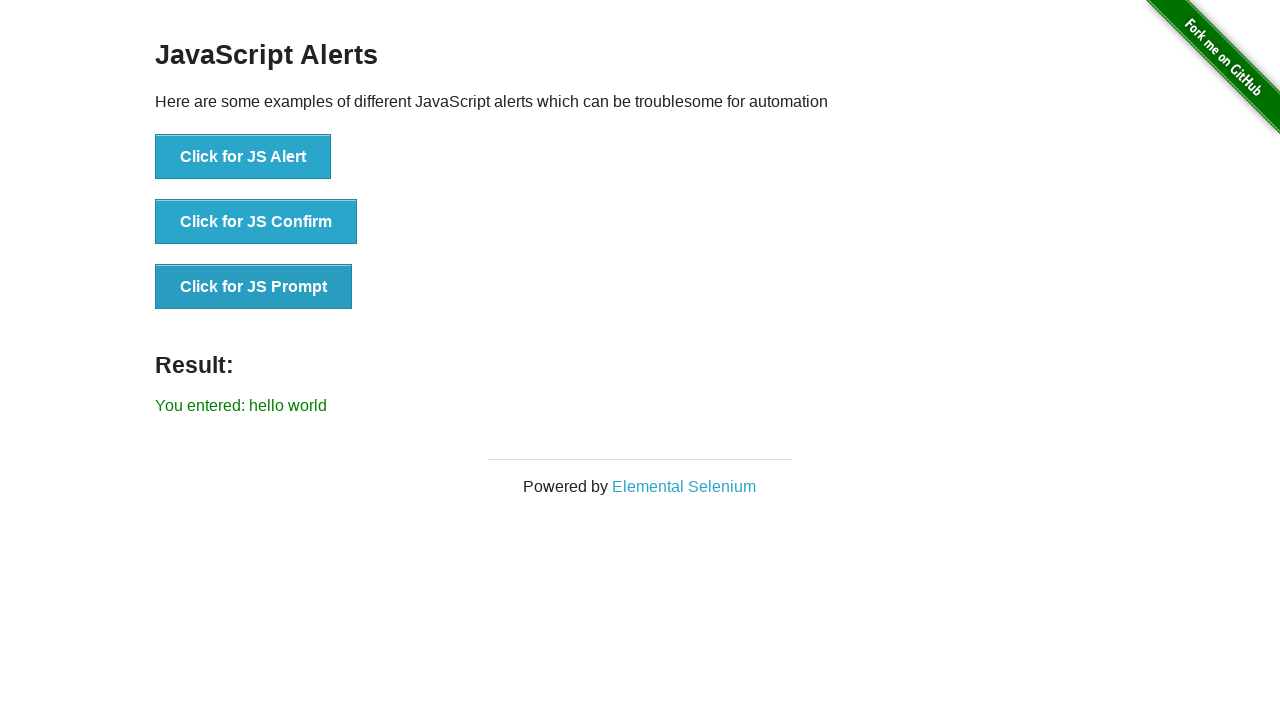

Result label appeared with prompt response
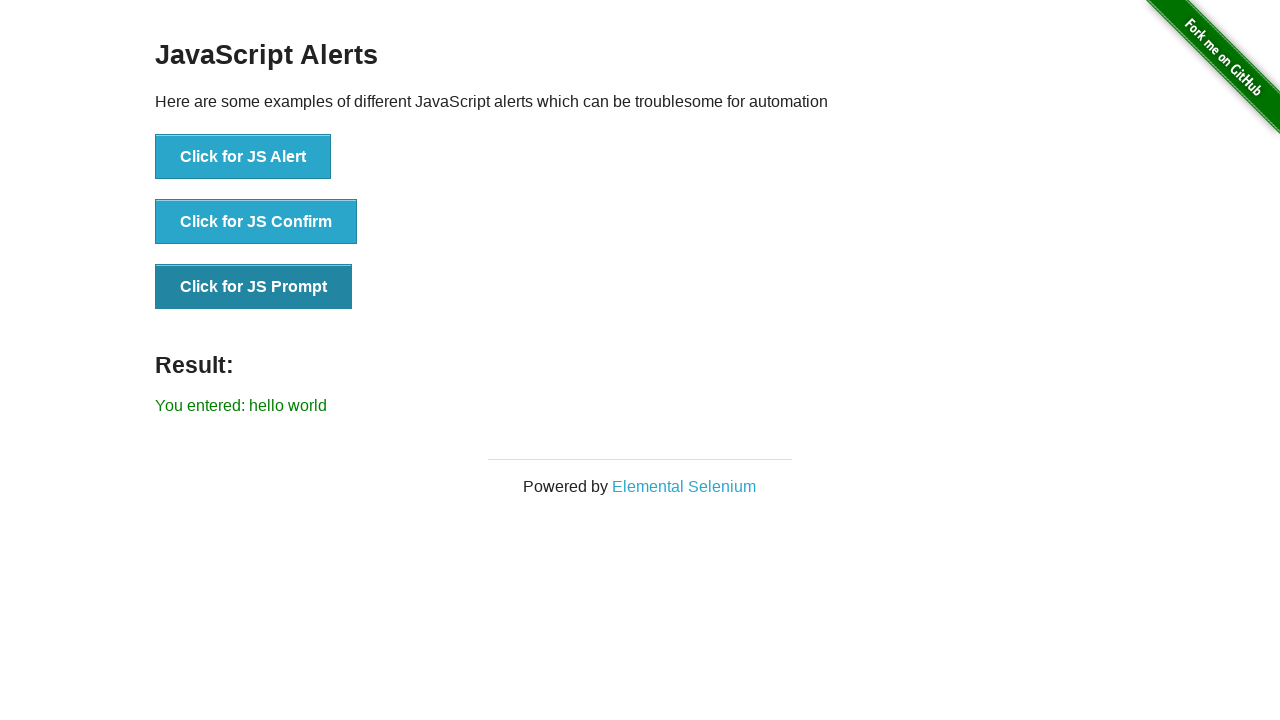

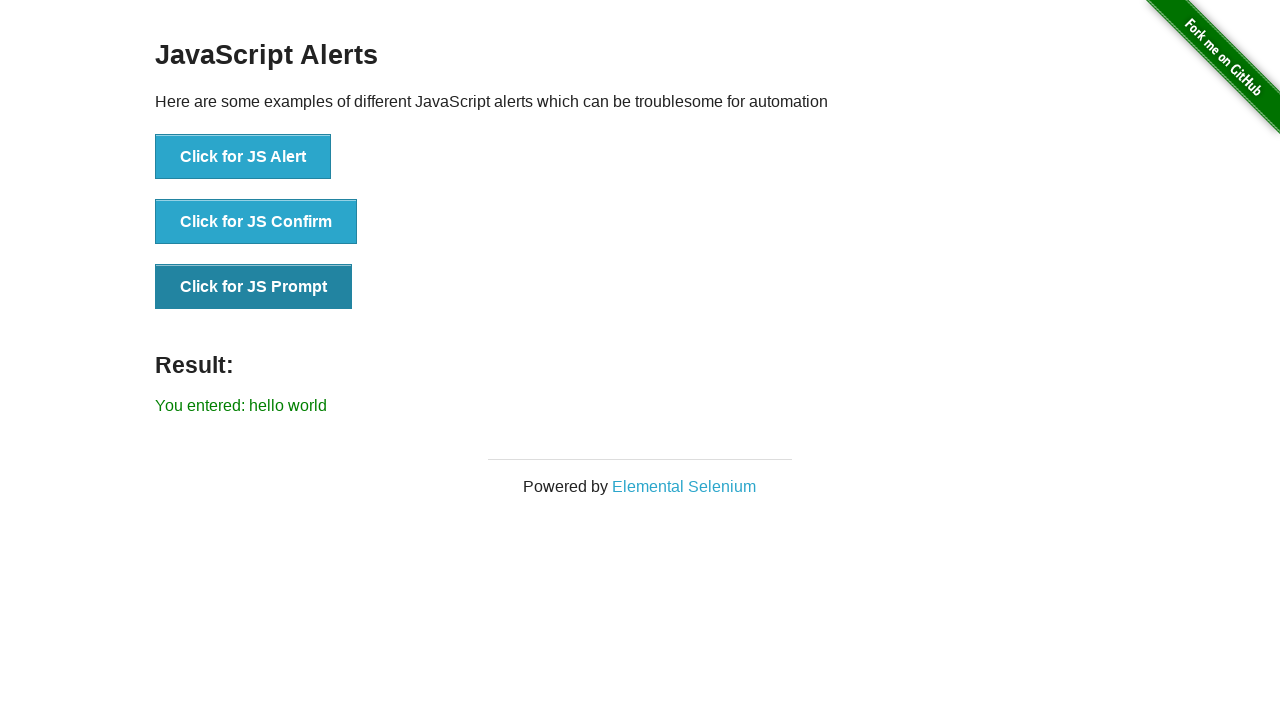